Tests dynamic loading of elements by clicking start button and verifying that hidden "Hello World!" text becomes visible after loading

Starting URL: https://the-internet.herokuapp.com/dynamic_loading/1

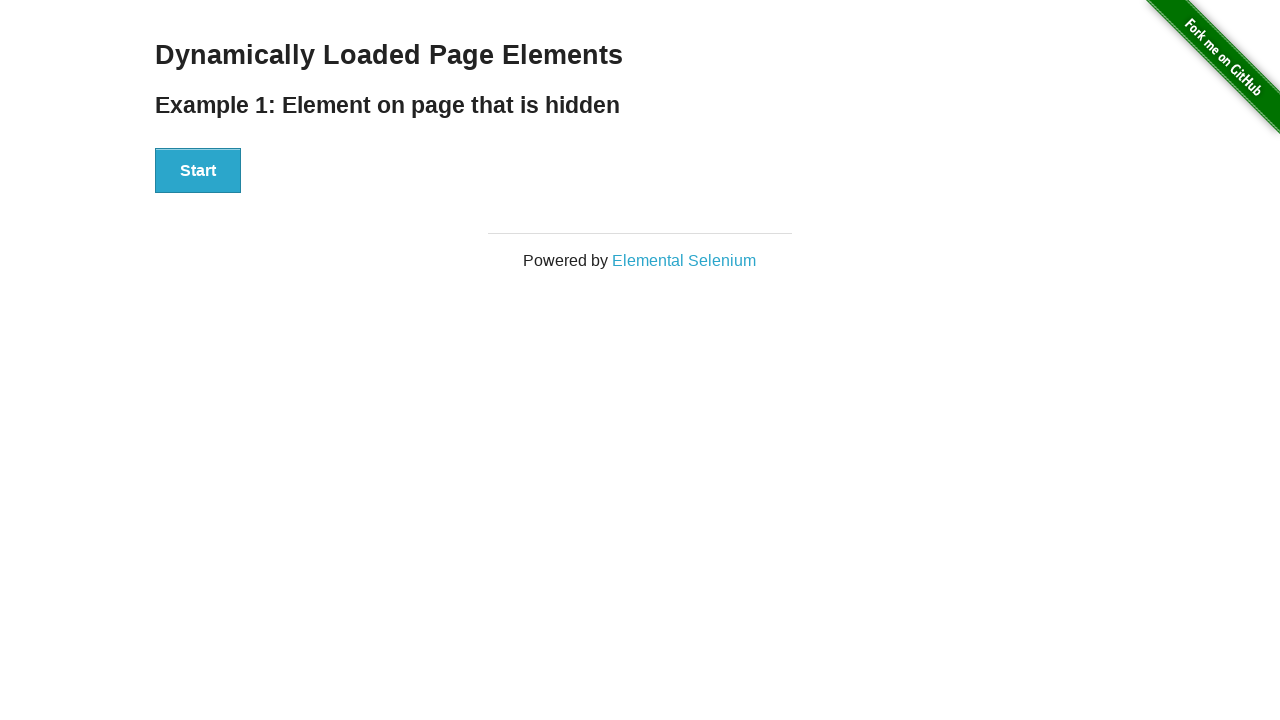

Verified 'Hello World!' element is hidden initially
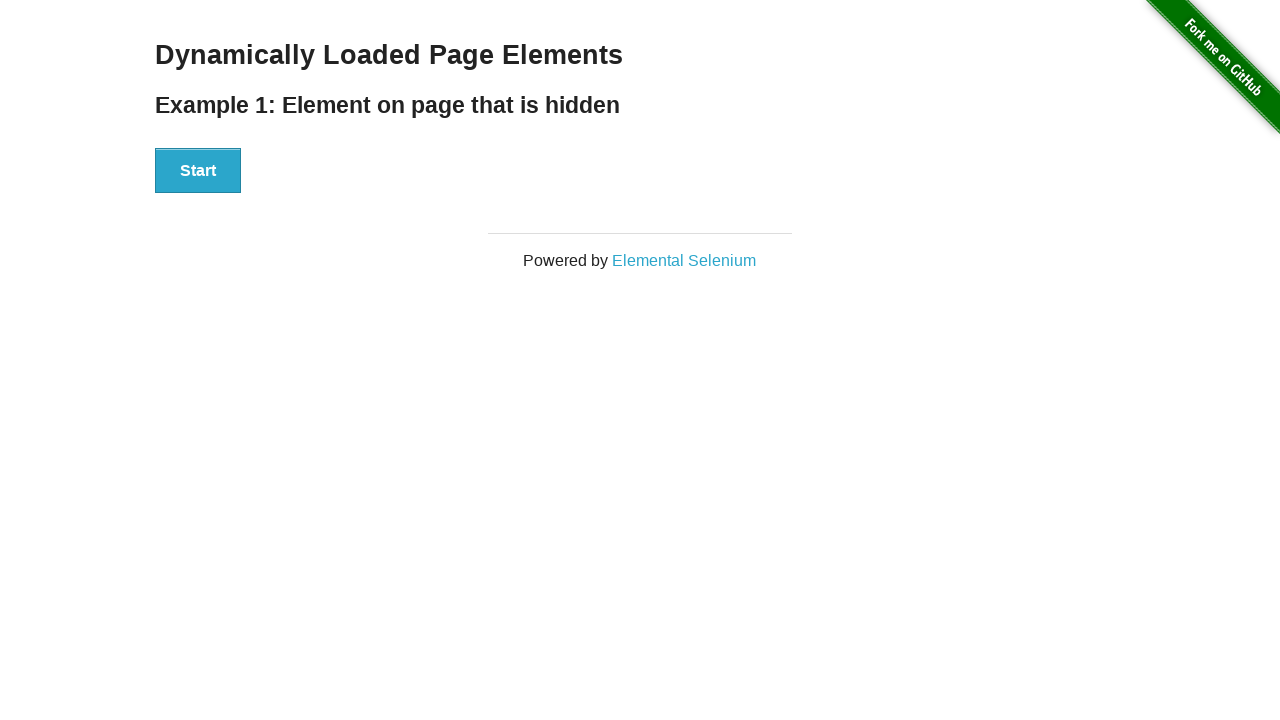

Clicked start button to trigger dynamic loading at (198, 171) on #start>button
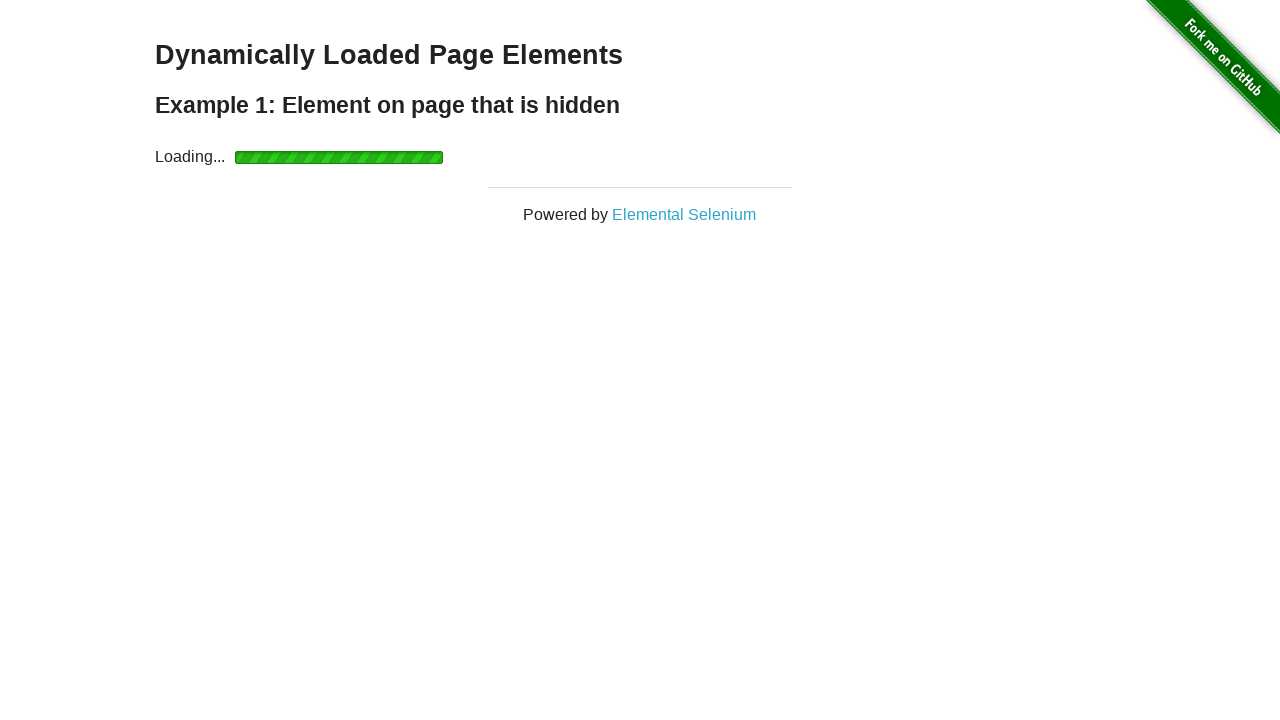

Waited for 'Hello World!' element to become visible
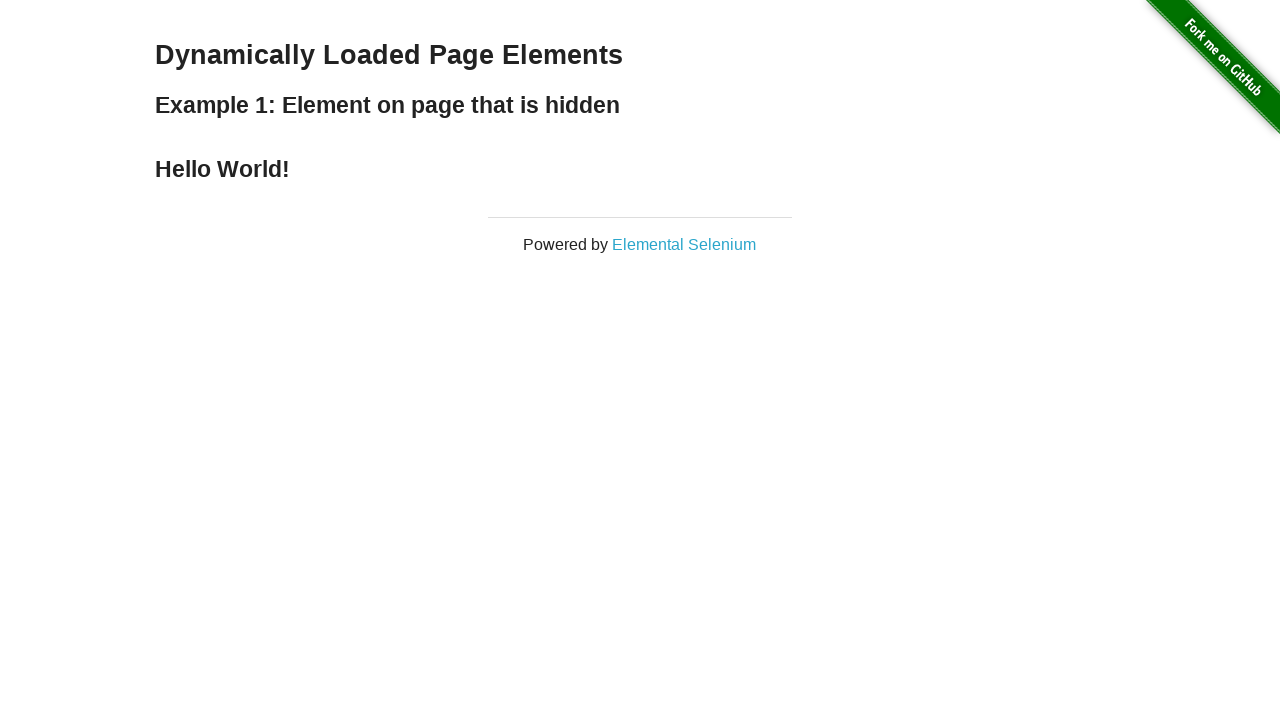

Verified 'Hello World!' element is now visible
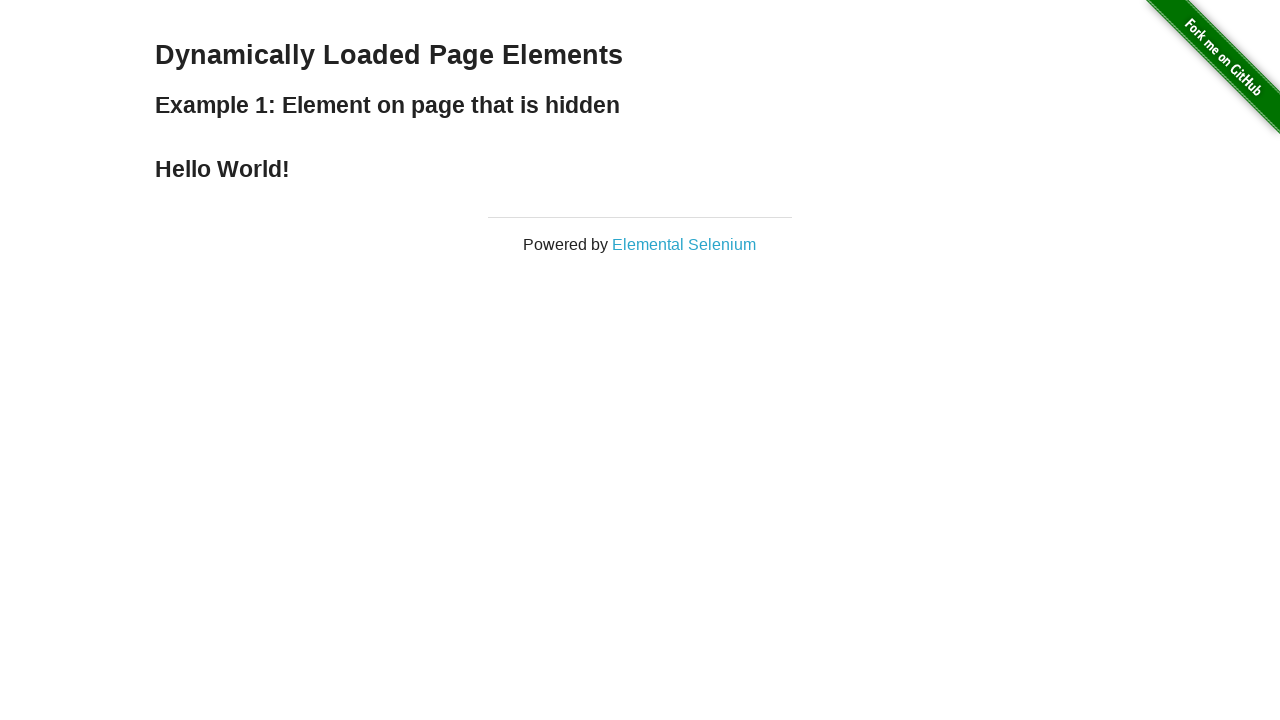

Verified 'Hello World!' text content is correct
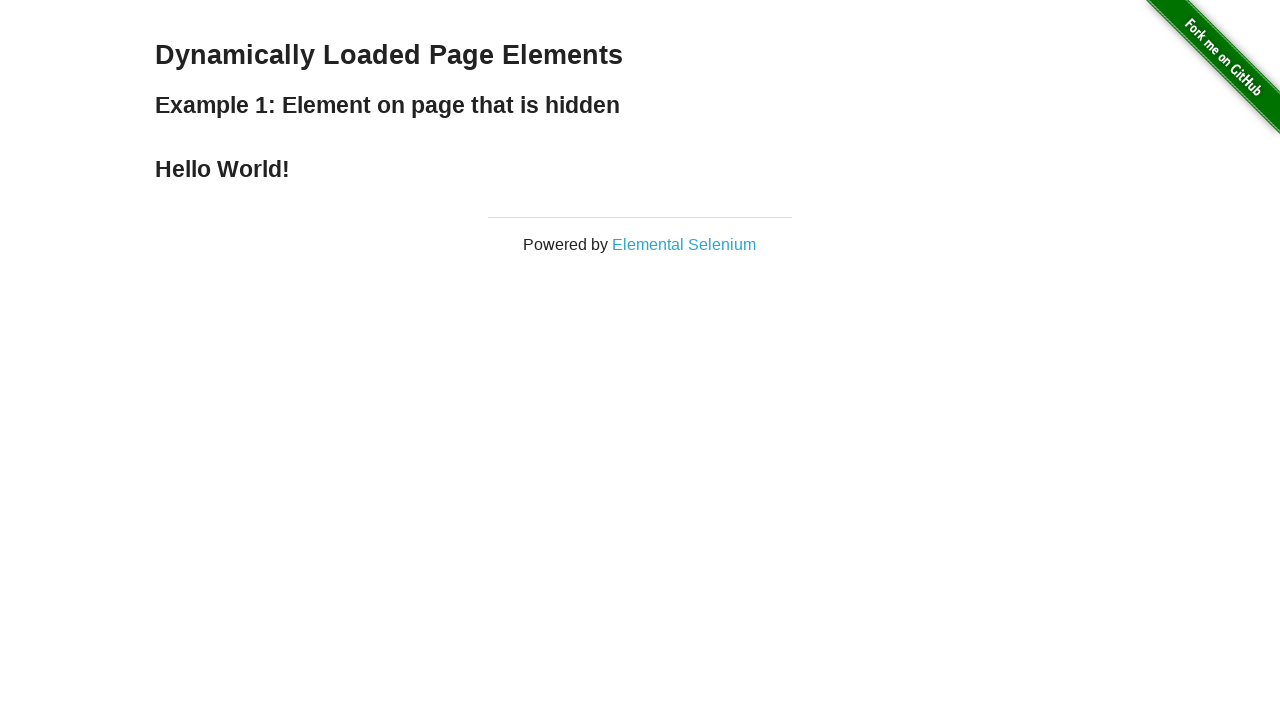

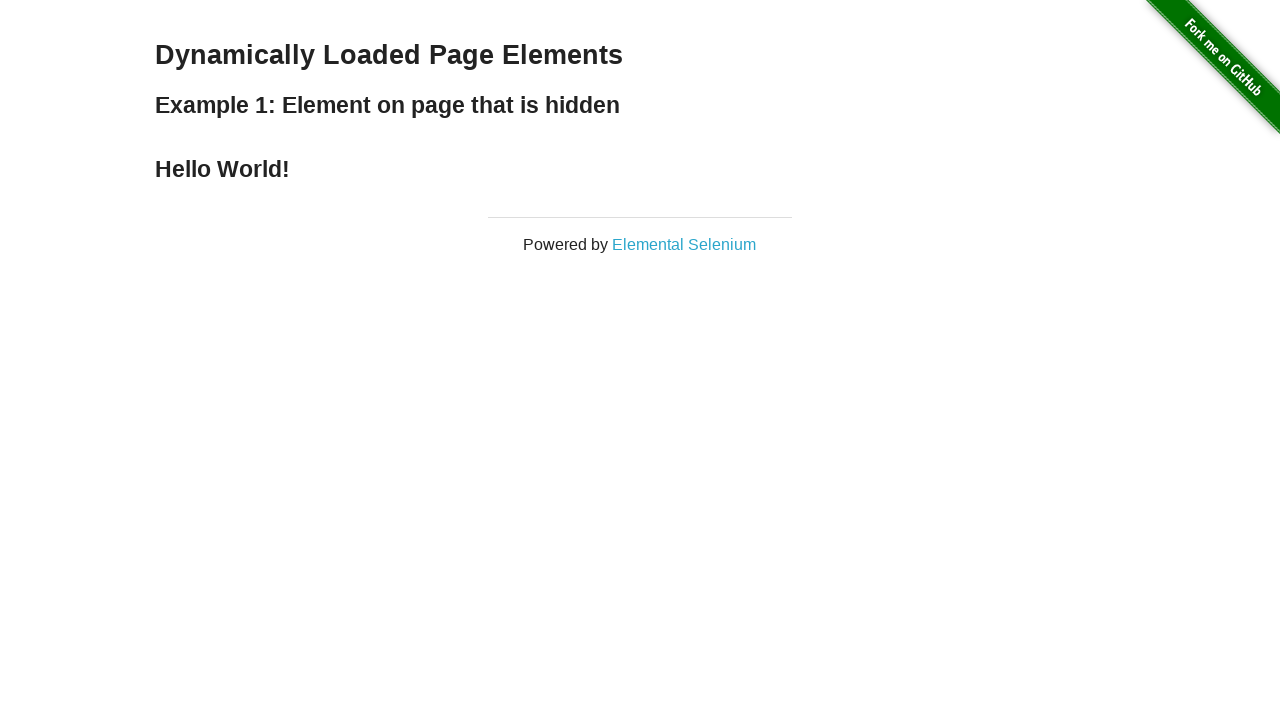